Verifies that the University of Latvia website has the expected page title

Starting URL: https://www.lu.lv/

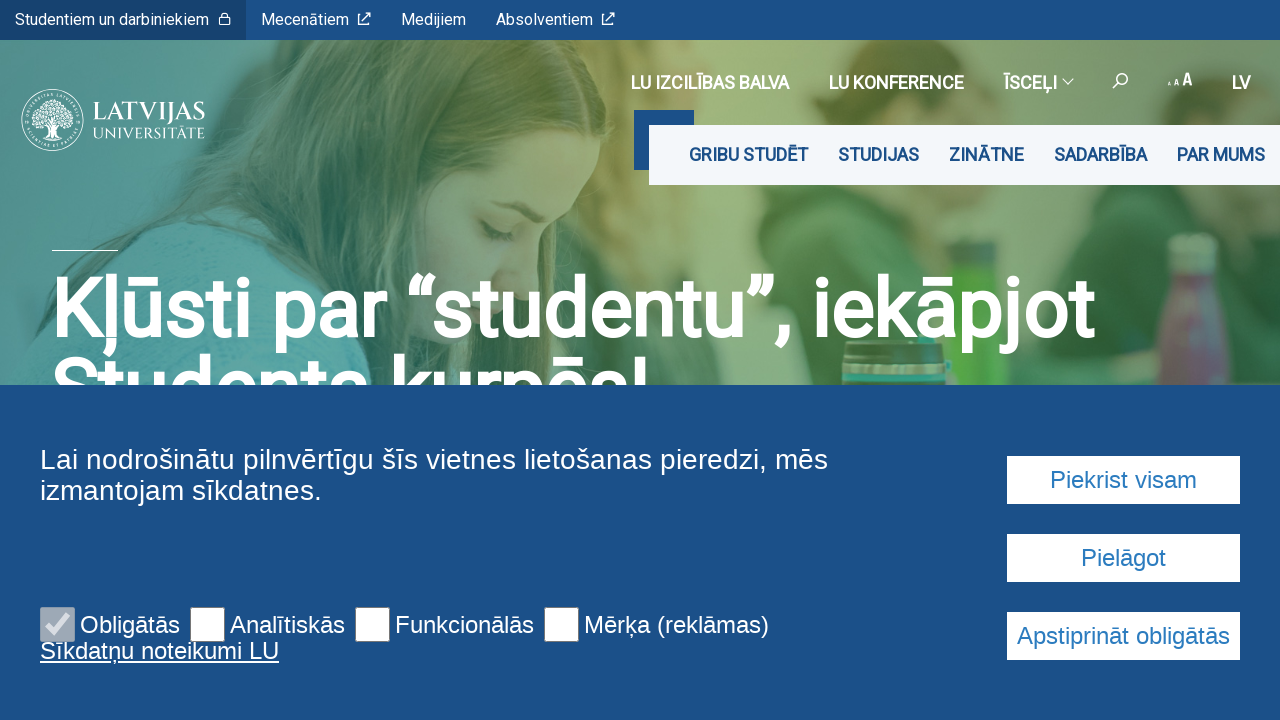

Navigated to University of Latvia website (https://www.lu.lv/)
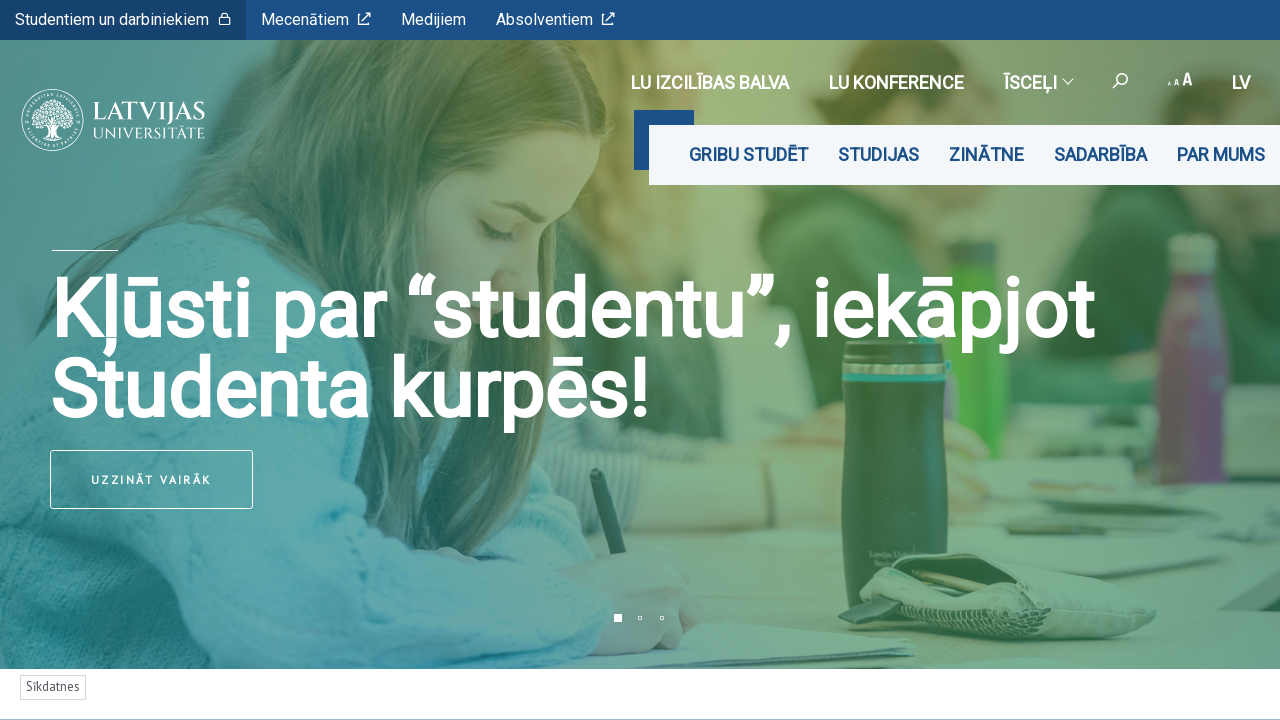

Retrieved page title
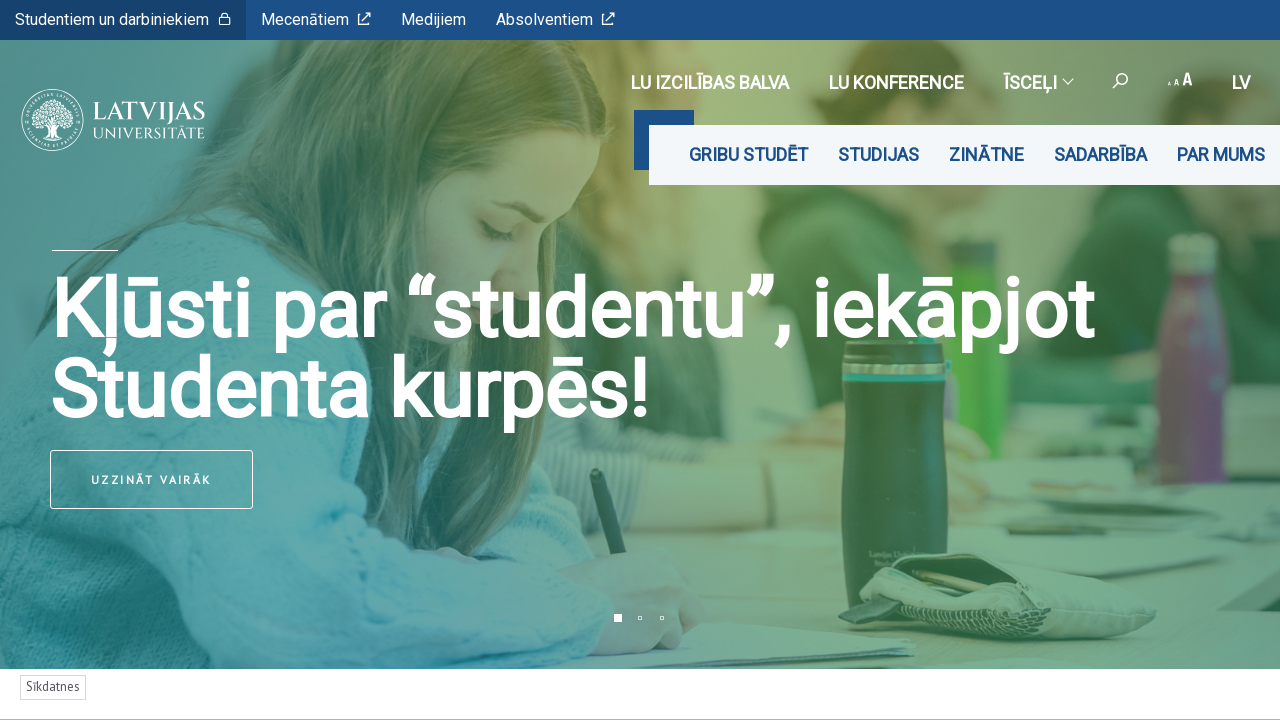

Verified page title is 'Latvijas Universitāte'
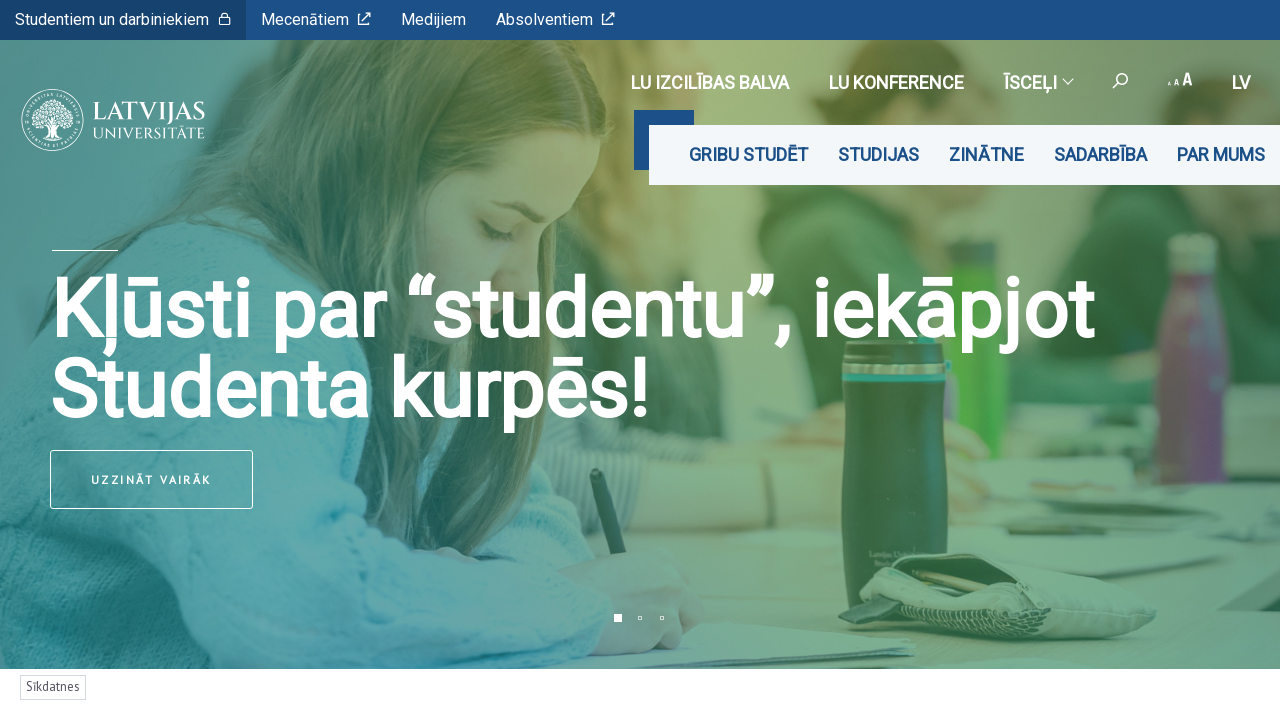

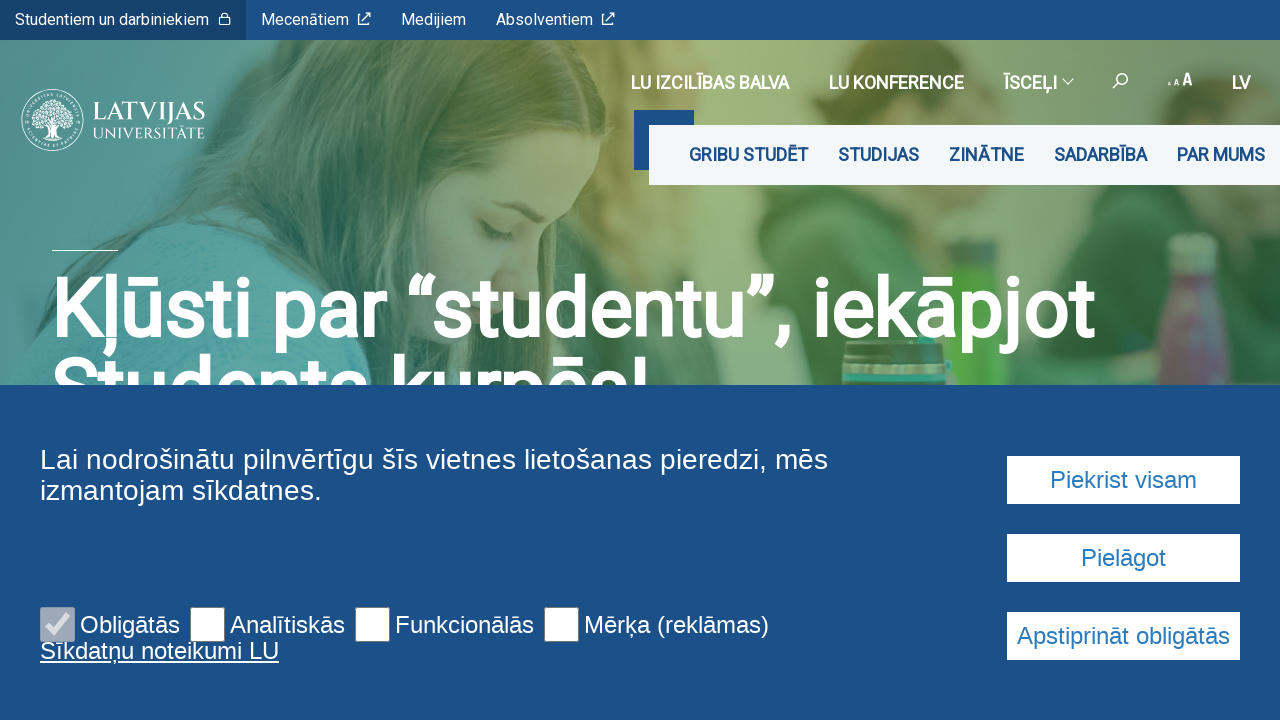